Tests that the clear completed button is hidden when no items are completed

Starting URL: https://demo.playwright.dev/todomvc

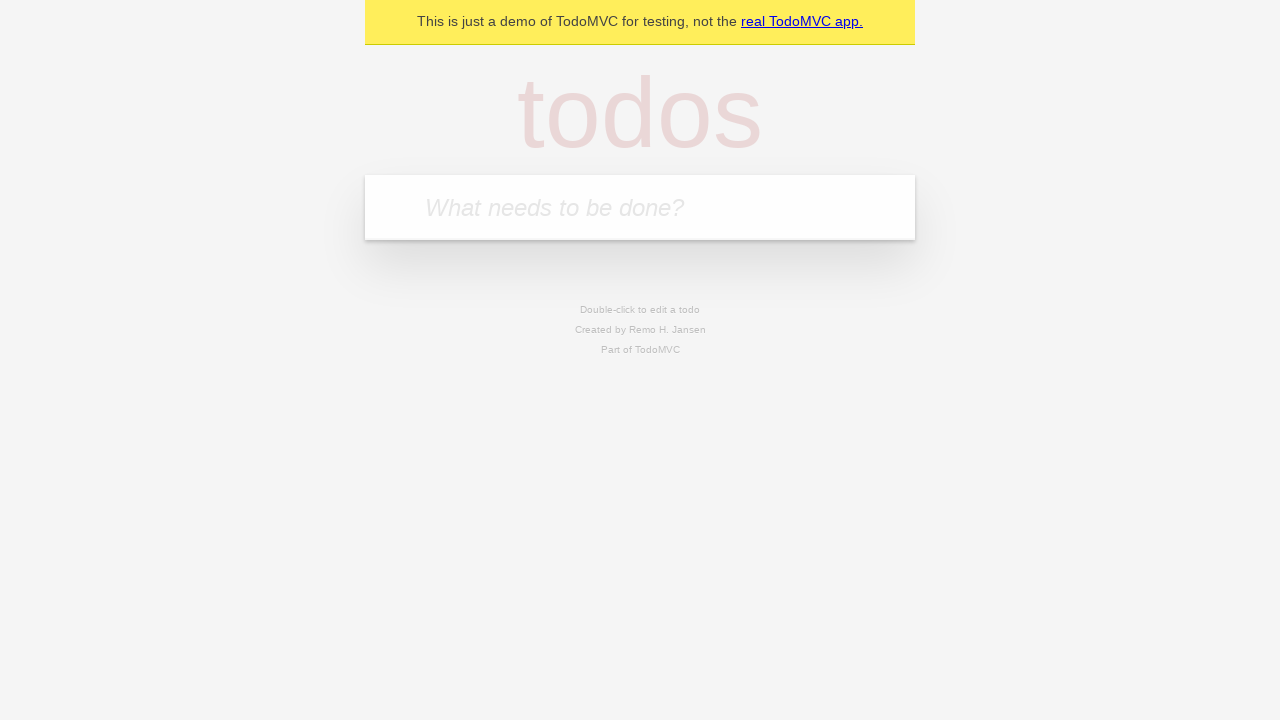

Filled new todo field with 'buy some cheese' on .new-todo
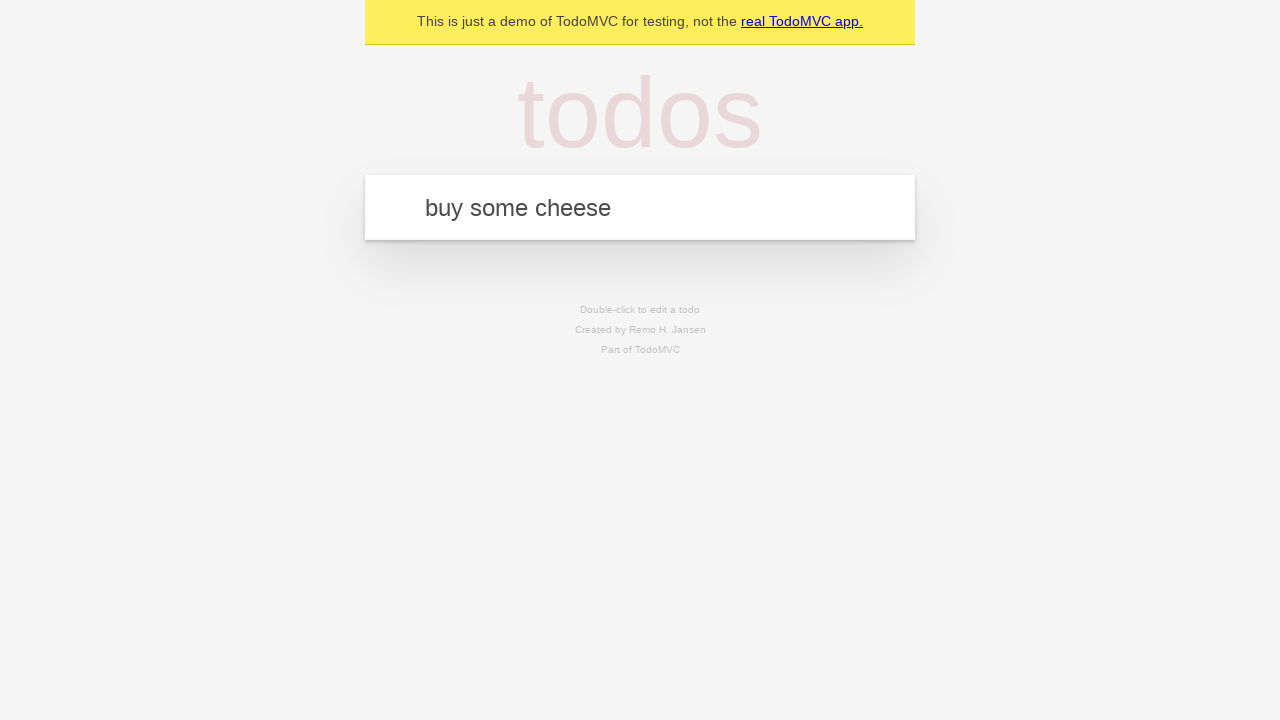

Pressed Enter to add first todo item on .new-todo
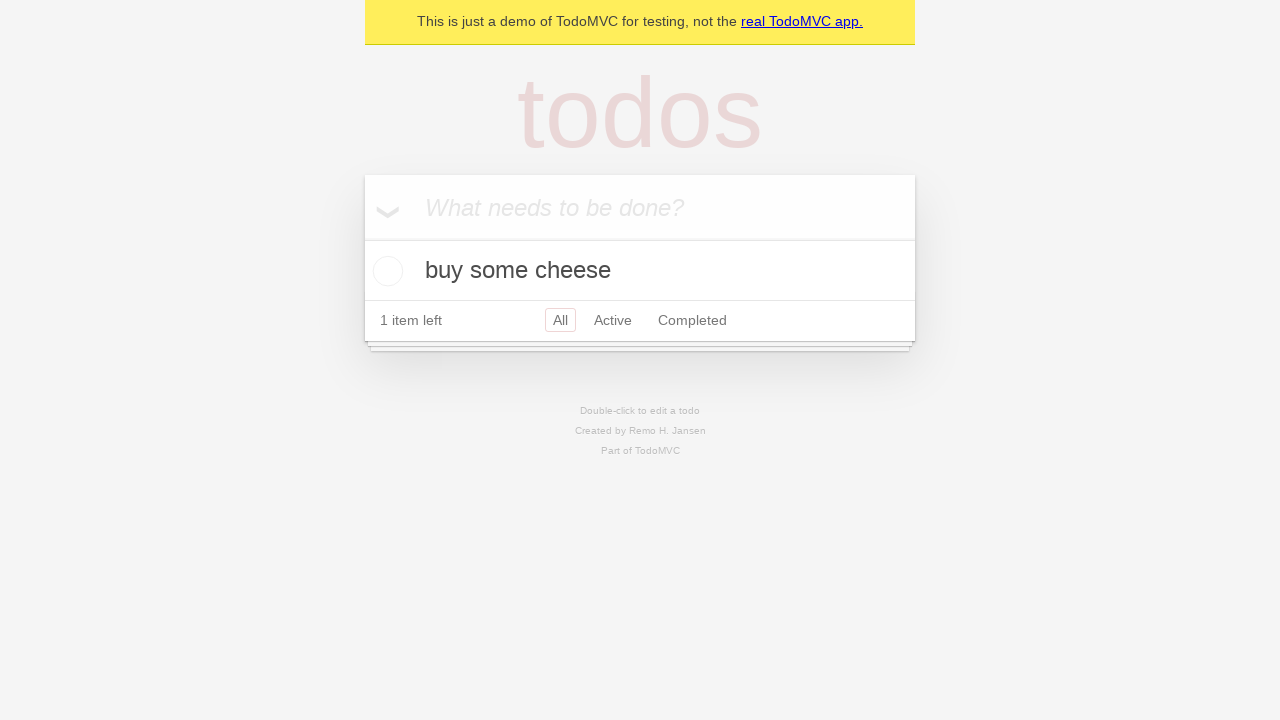

Filled new todo field with 'feed the cat' on .new-todo
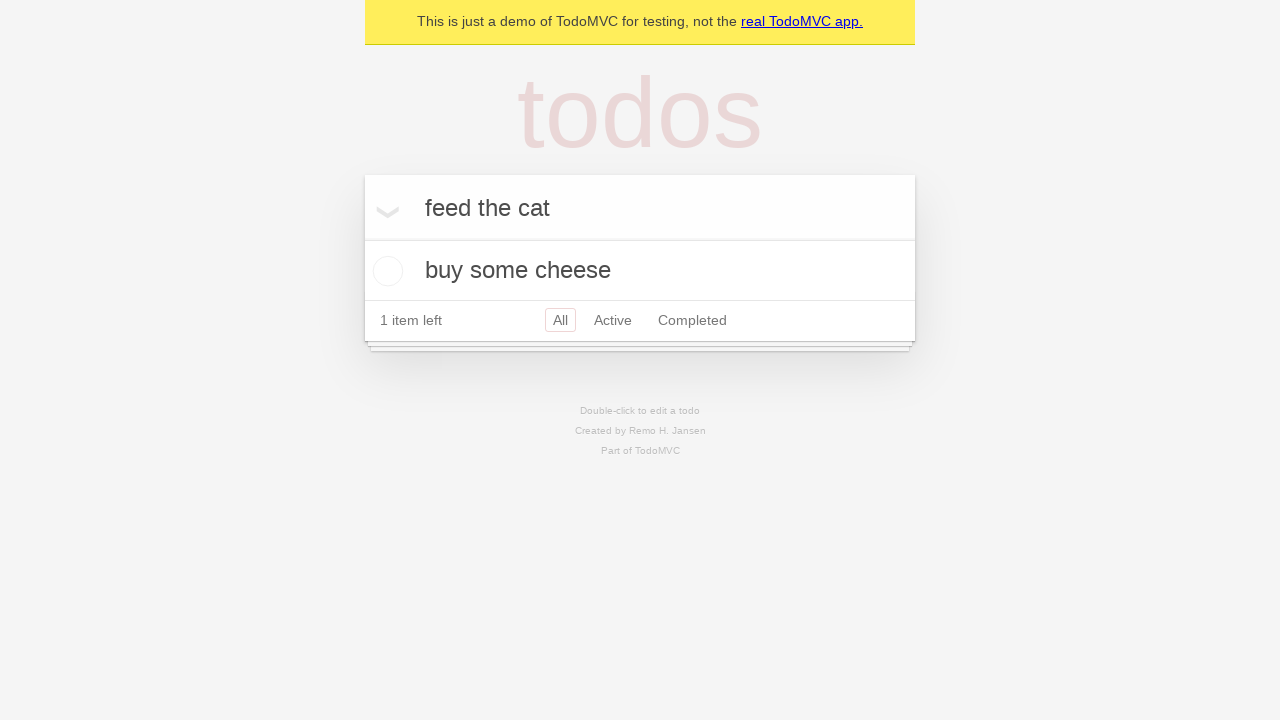

Pressed Enter to add second todo item on .new-todo
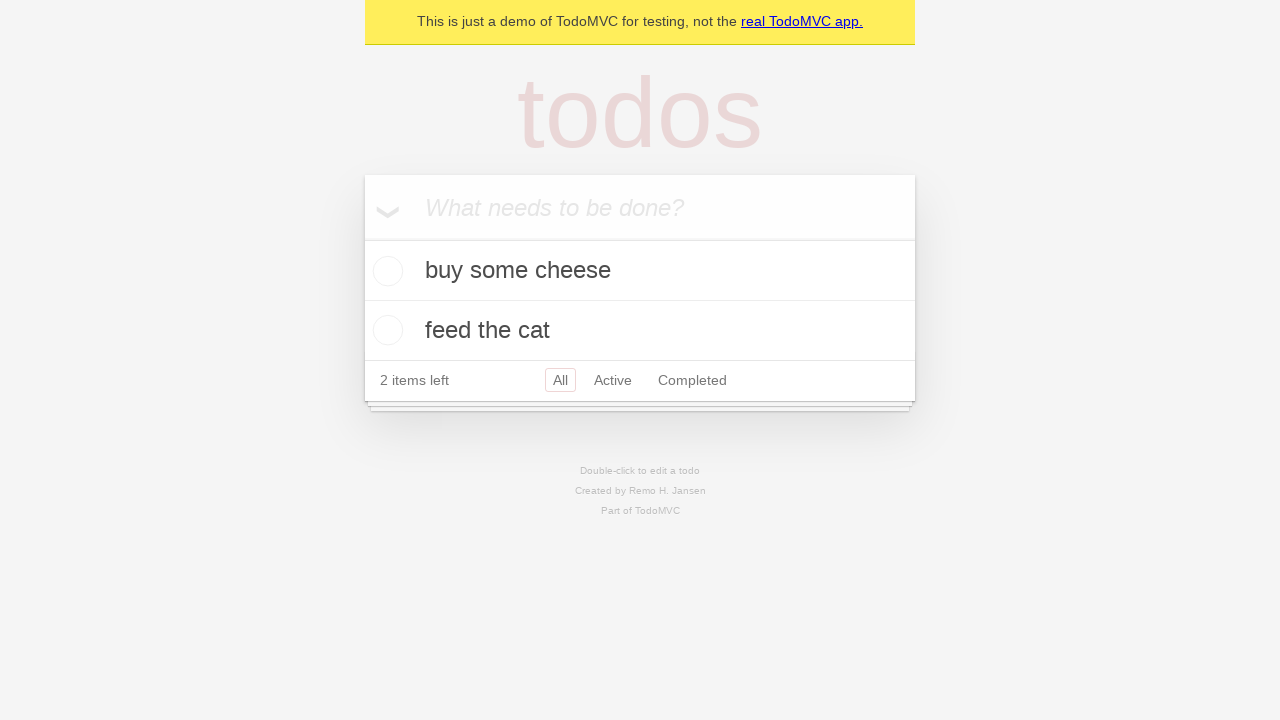

Filled new todo field with 'book a doctors appointment' on .new-todo
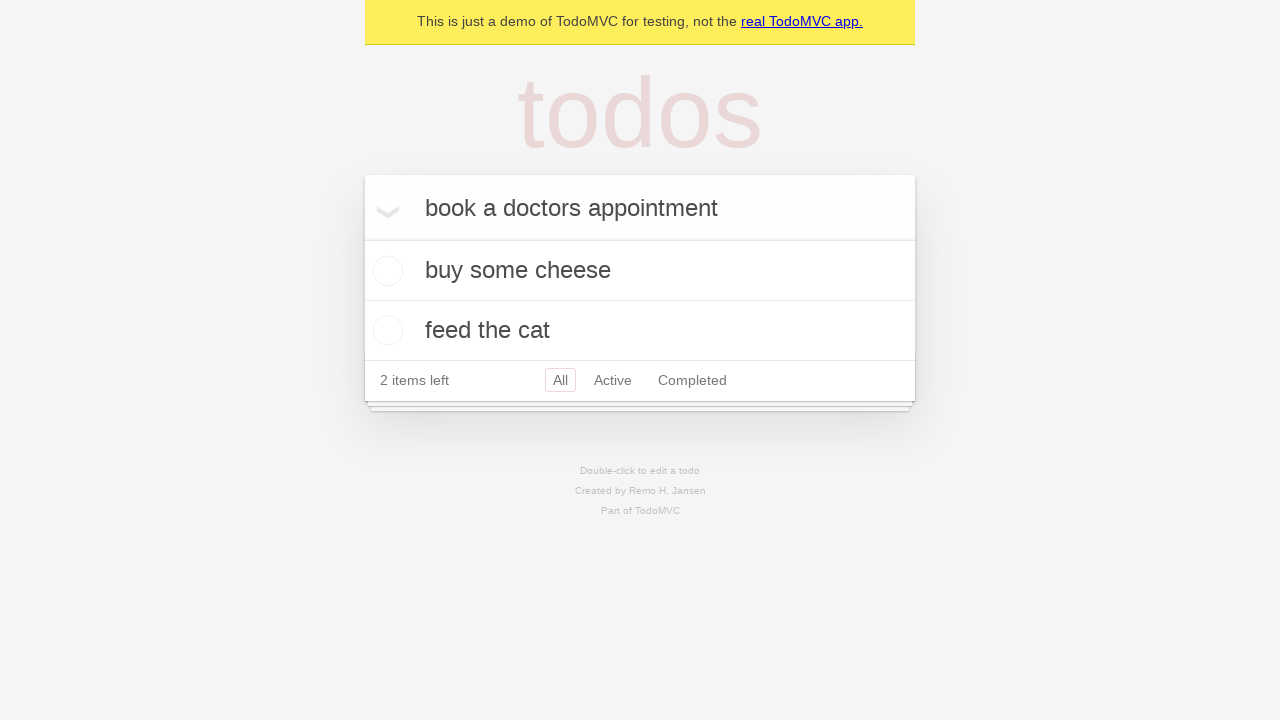

Pressed Enter to add third todo item on .new-todo
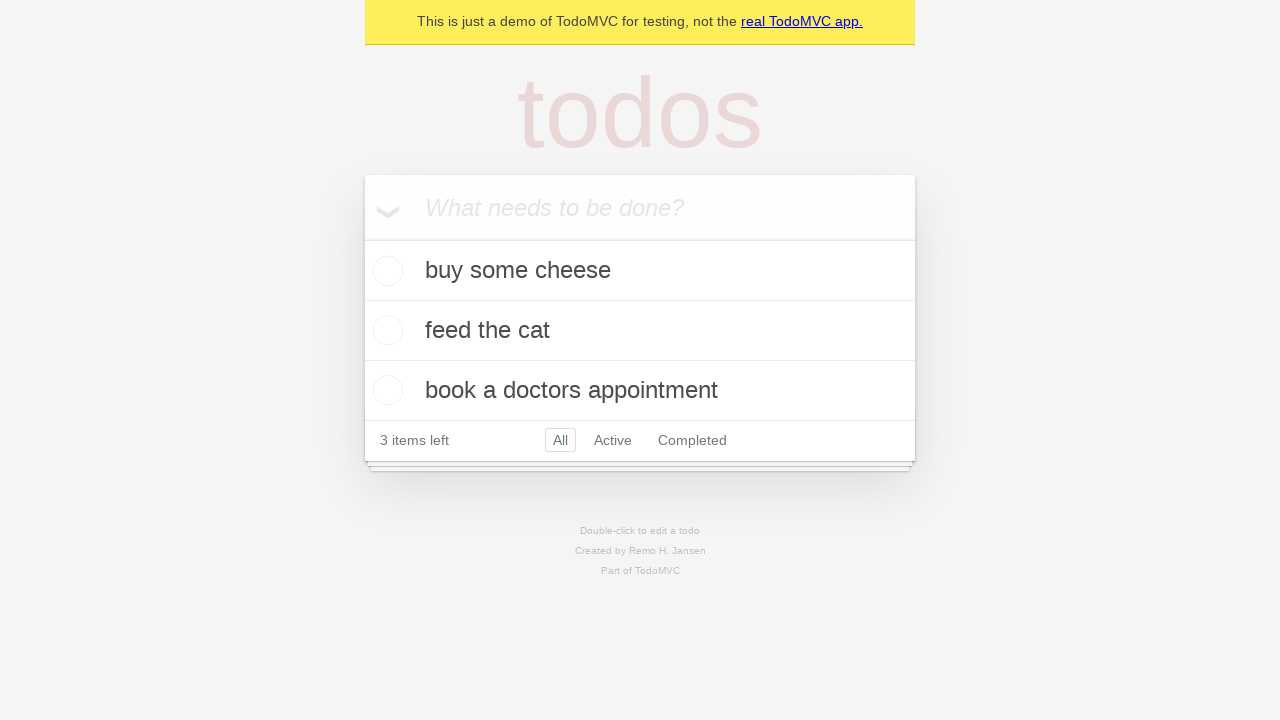

All three todo items loaded in the list
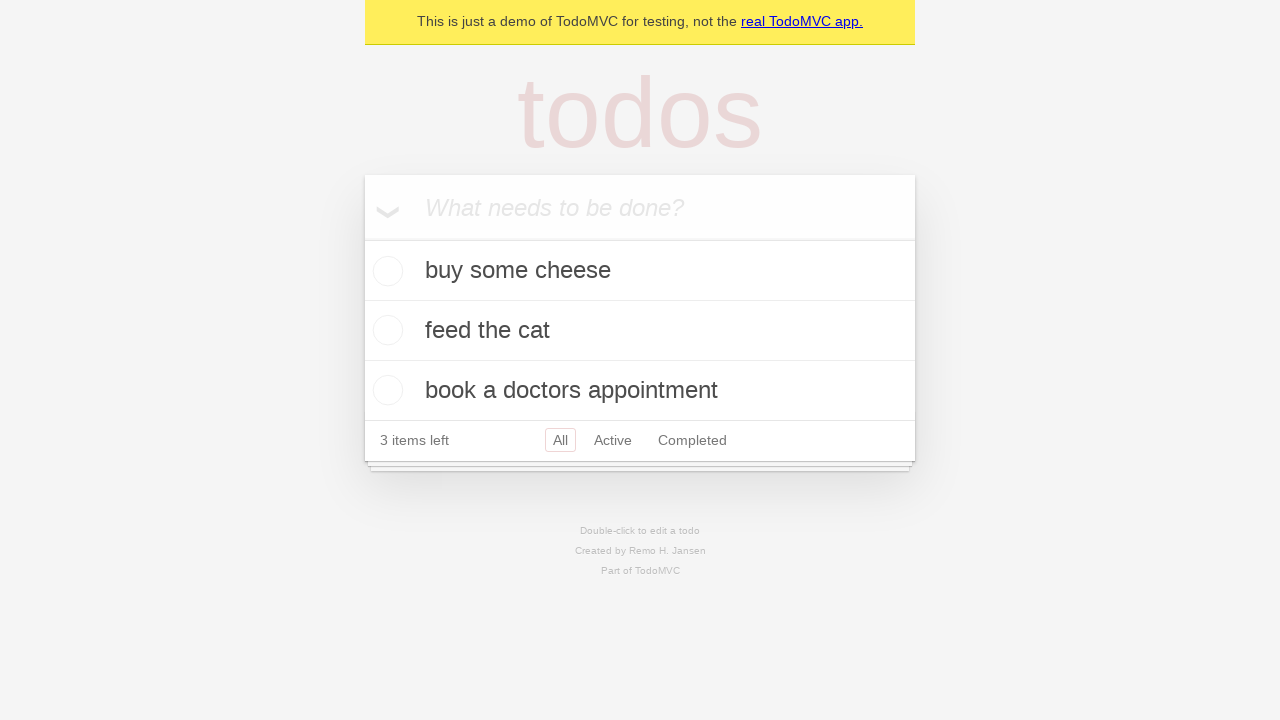

Checked the first todo item to mark it as completed at (385, 271) on .todo-list li .toggle >> nth=0
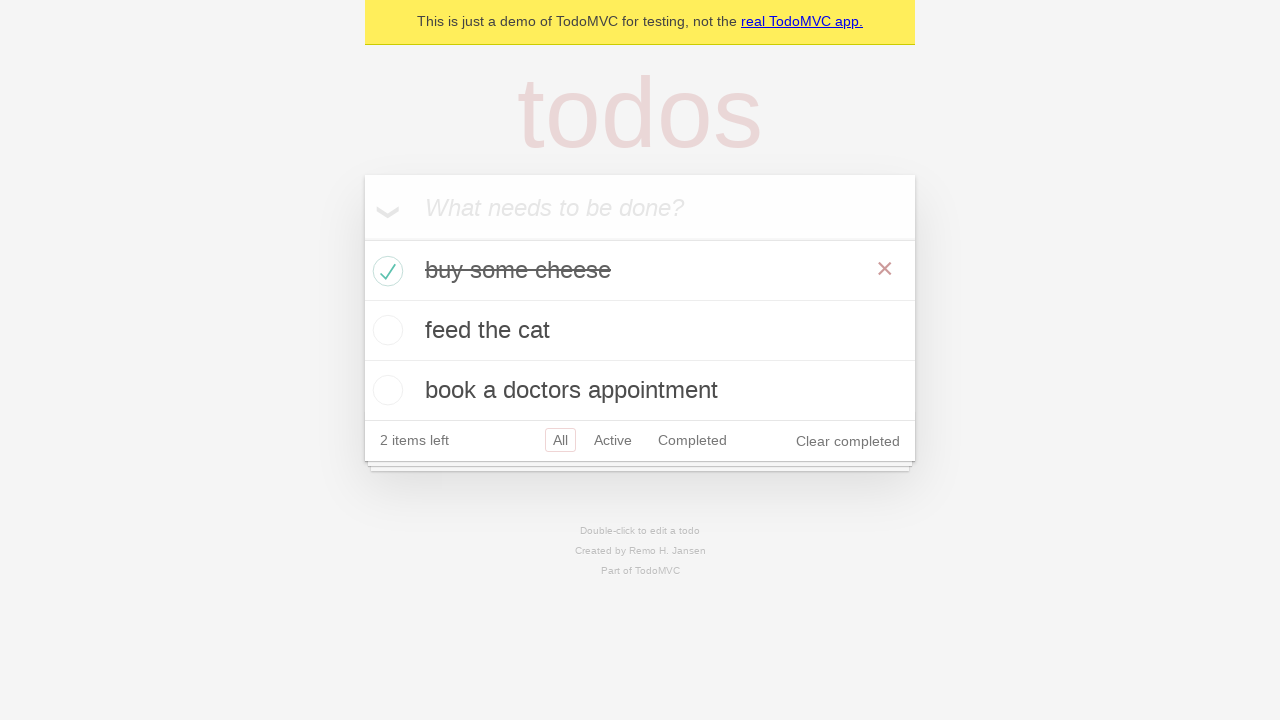

Clicked clear completed button to remove completed item at (848, 441) on .clear-completed
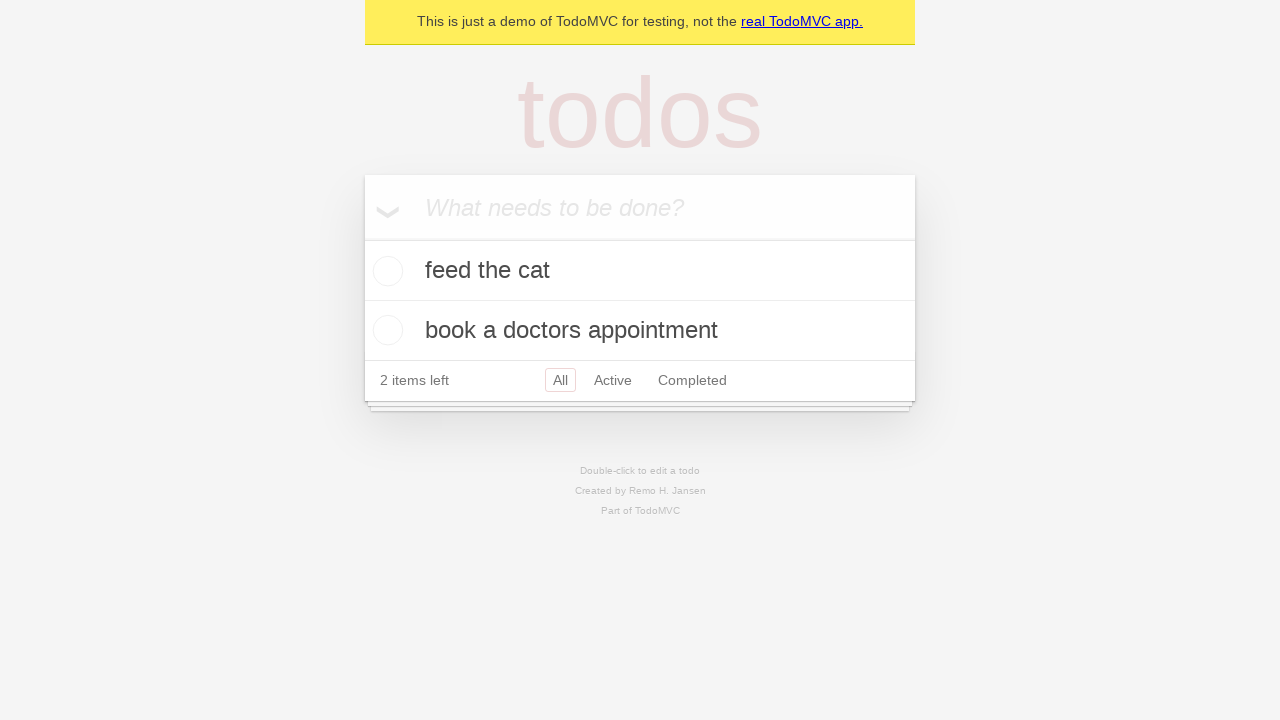

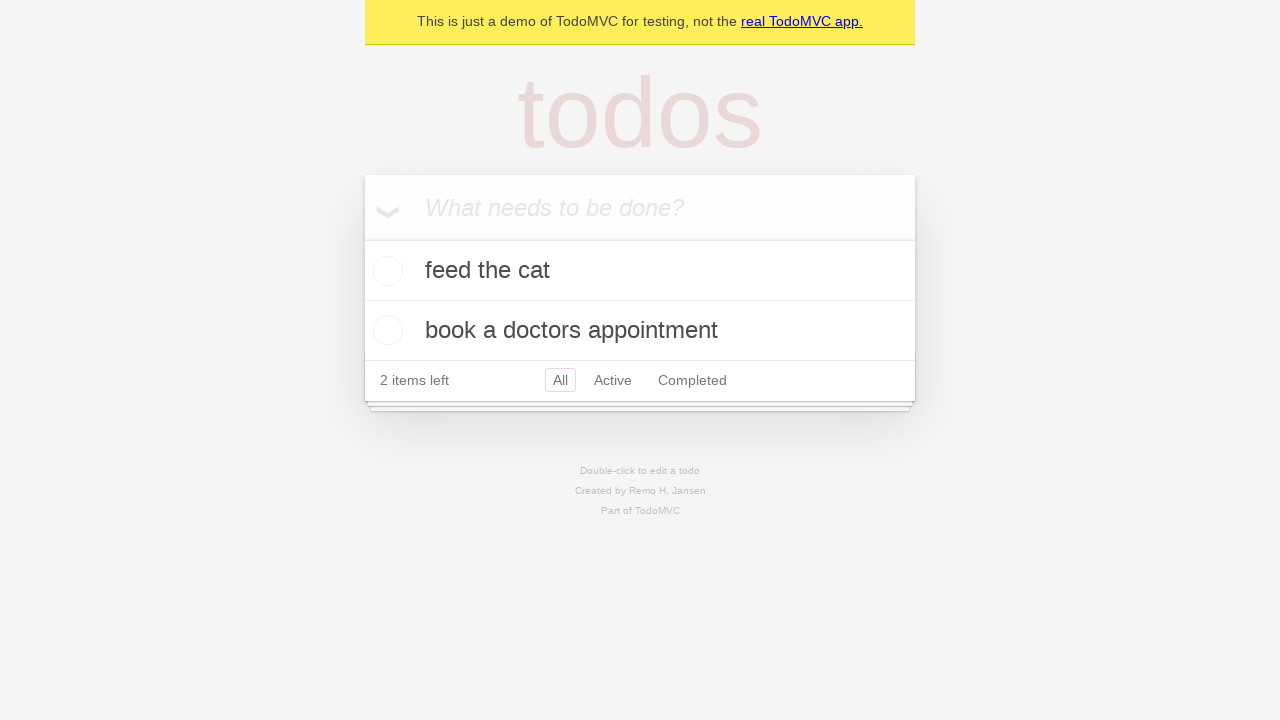